Tests alert popup functionality by clicking on alert tab, triggering a confirmation dialog, and accepting it to verify the result

Starting URL: https://demo.automationtesting.in/Alerts.html

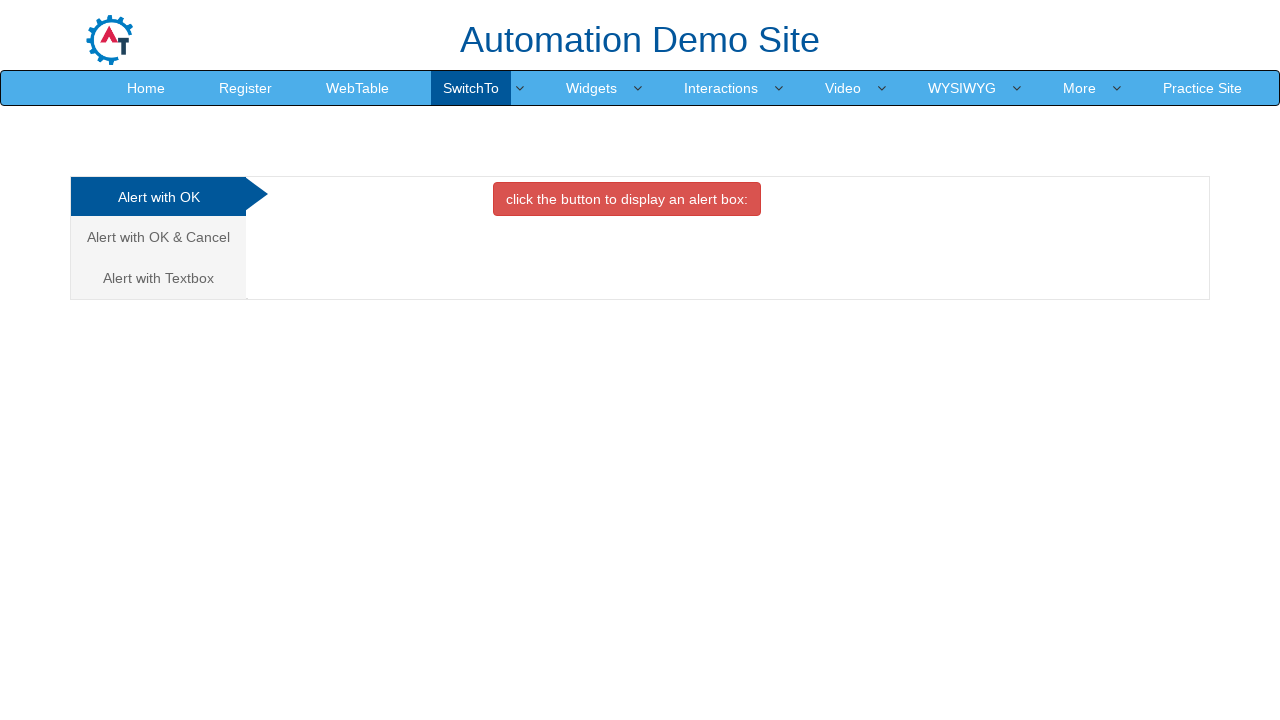

Clicked on 'Alert with OK & Cancel' tab at (158, 237) on xpath=//a[text()='Alert with OK & Cancel ']
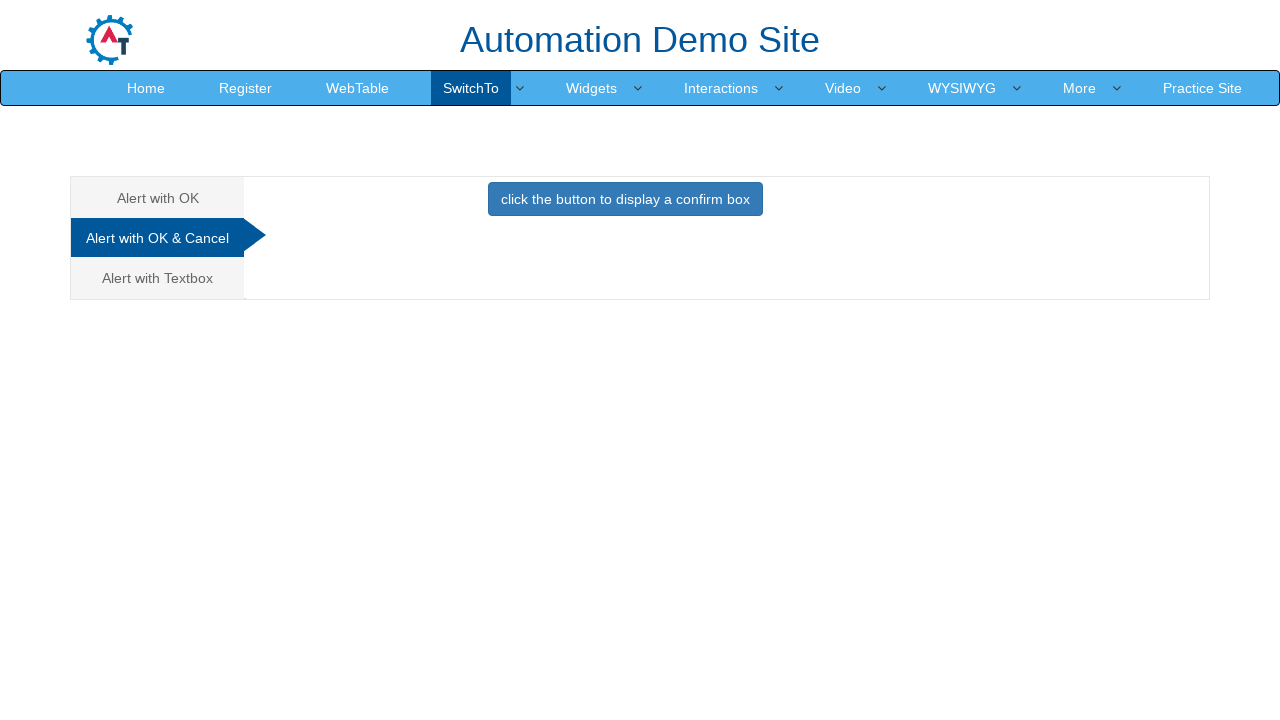

Clicked button to trigger confirmation box at (625, 199) on xpath=//button[contains(text(),'confirm box')]
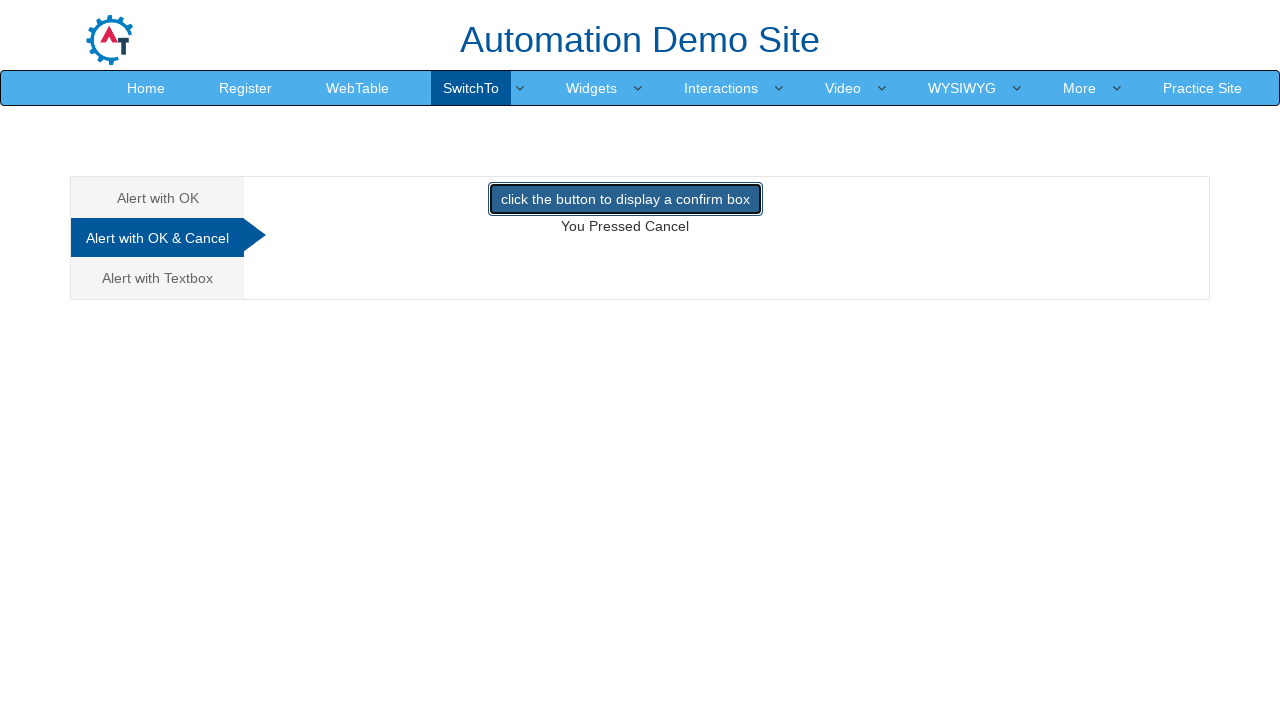

Set up dialog handler to accept alerts
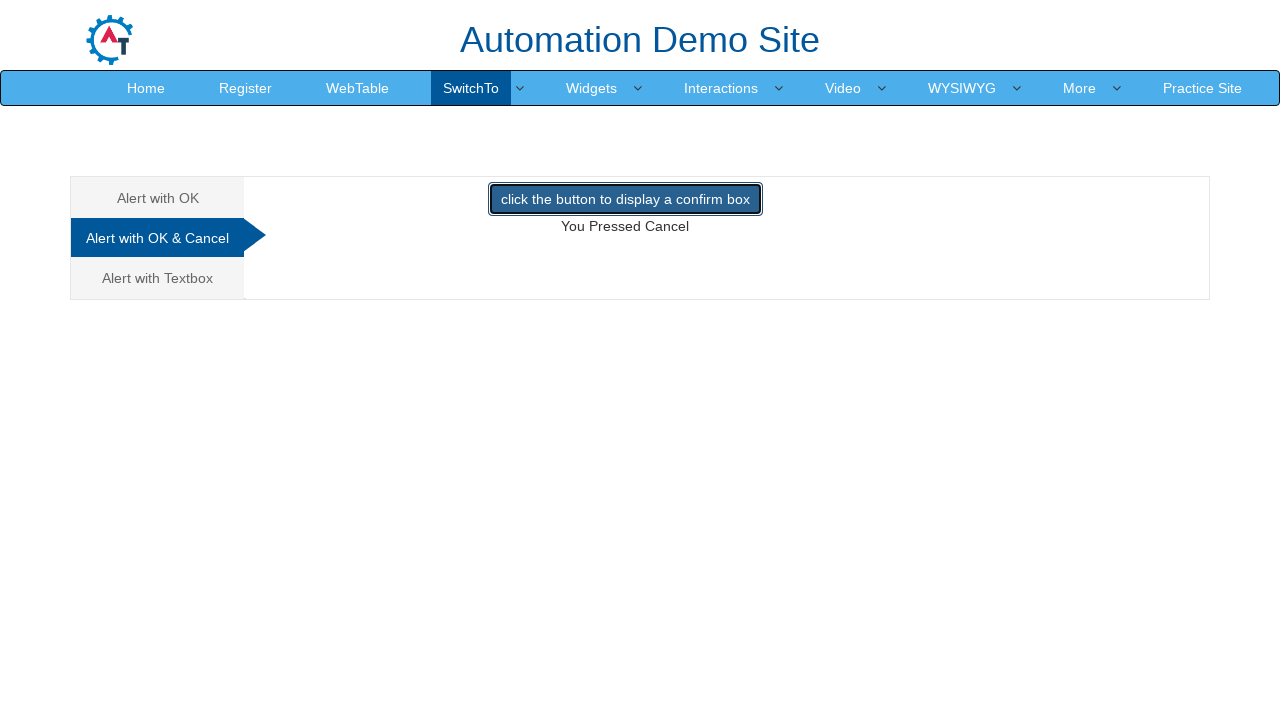

Clicked confirm box button with force to trigger dialog at (625, 199) on //button[contains(text(),'confirm box')]
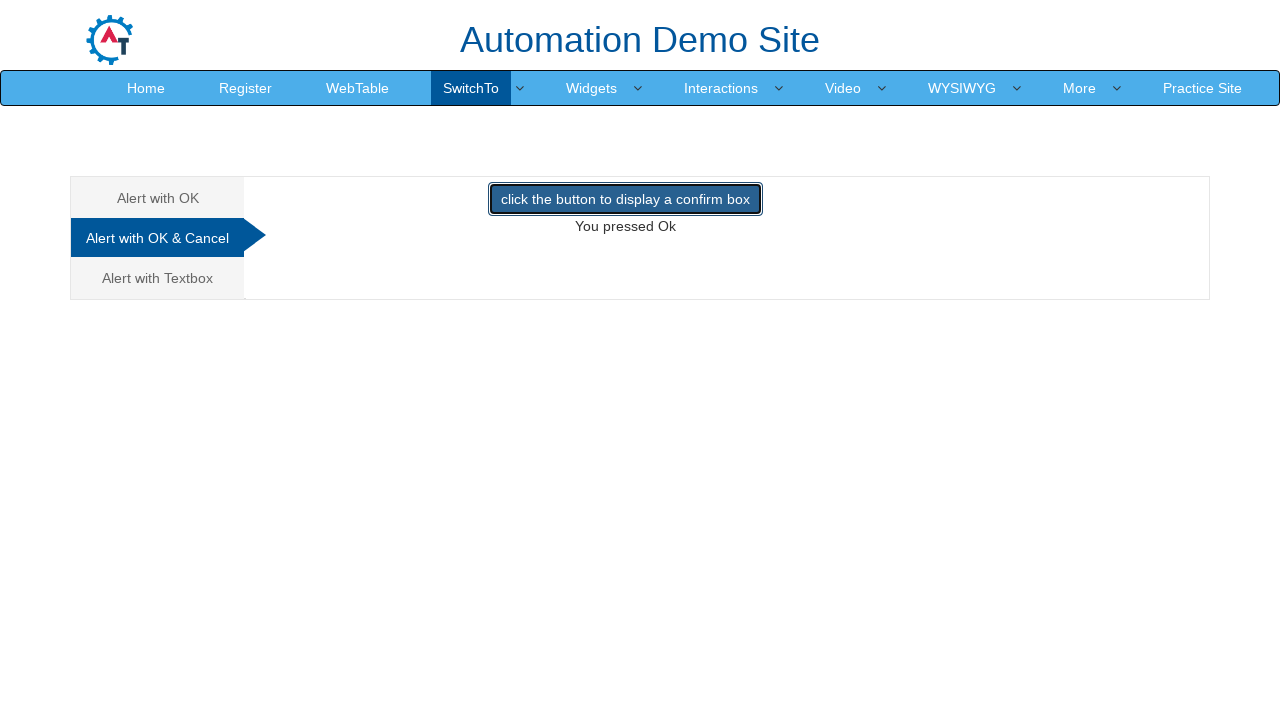

Result text element loaded and verified
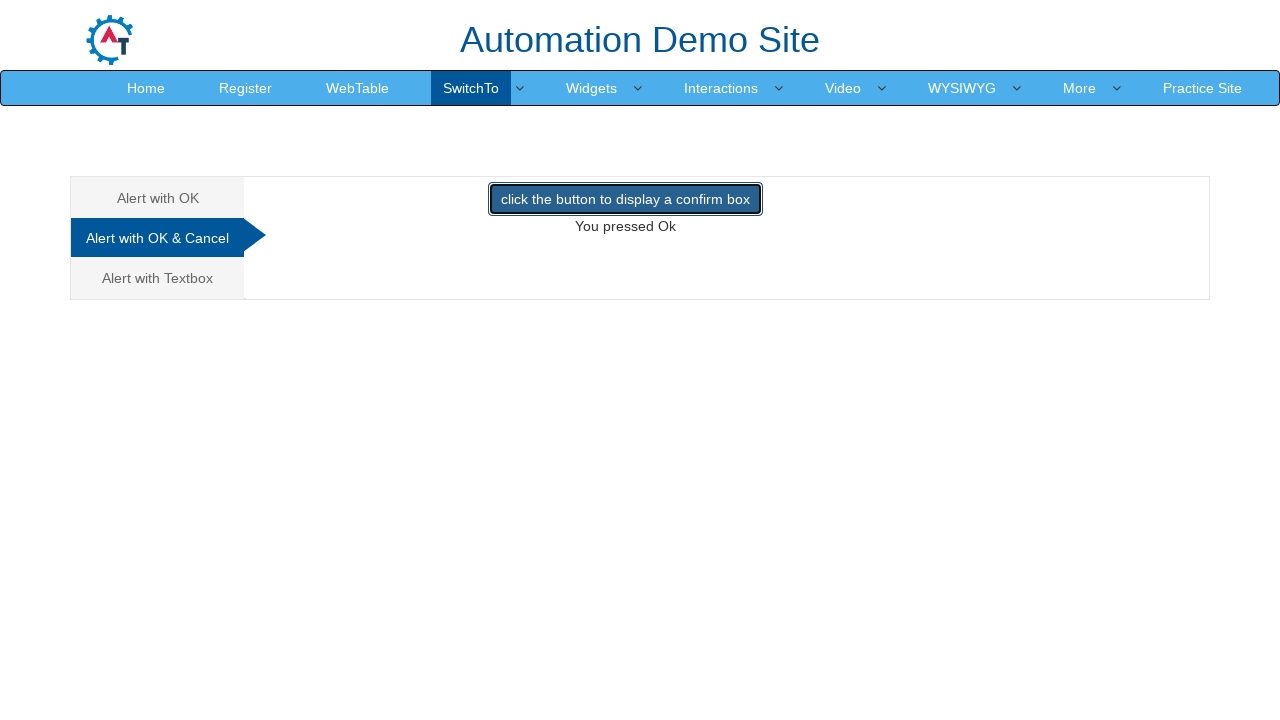

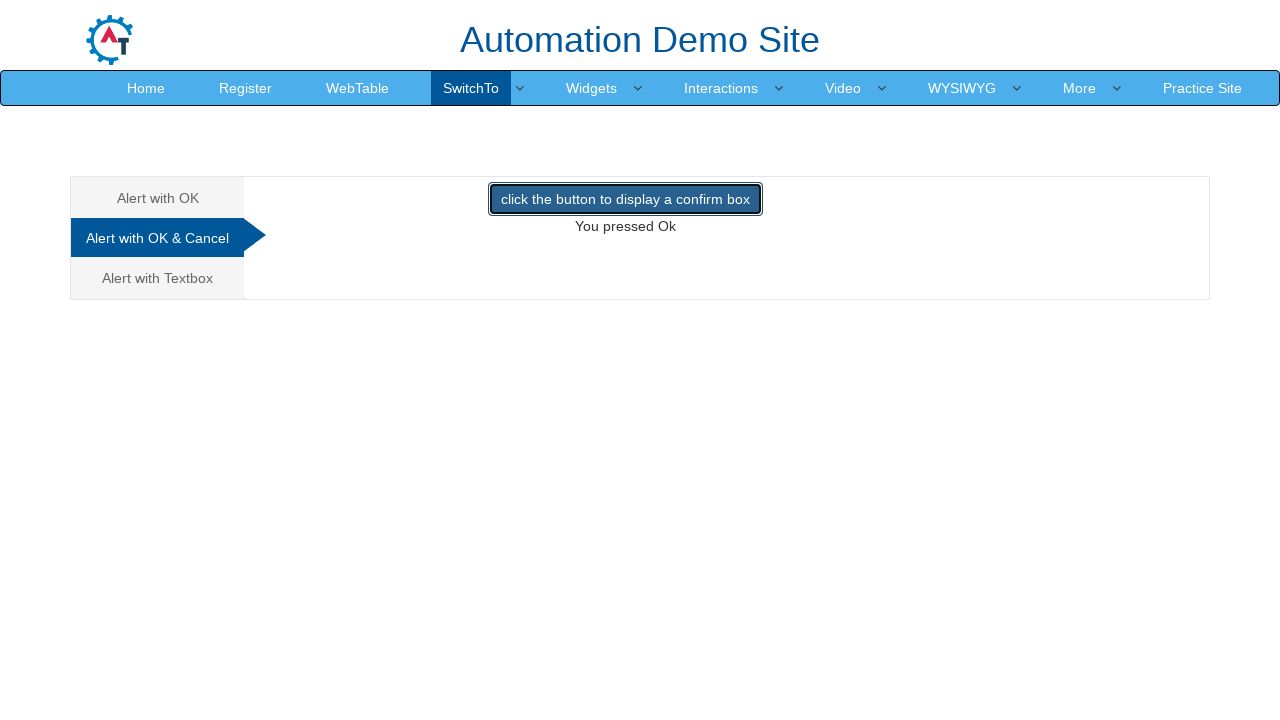